Tests a JavaScript prompt dialog by clicking a button, entering text into the prompt, accepting it, and verifying the entered text appears in the result.

Starting URL: https://automationfc.github.io/basic-form/index.html

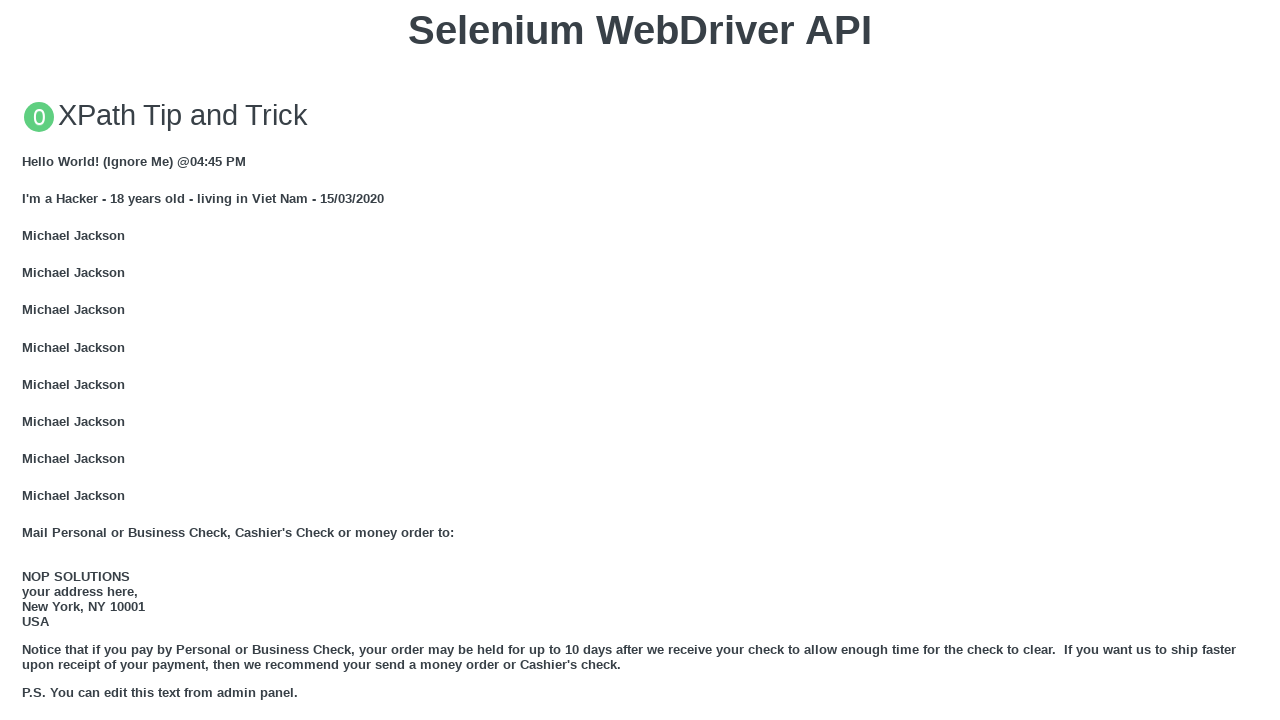

Set up dialog handler to accept prompt with text 'Automation FC'
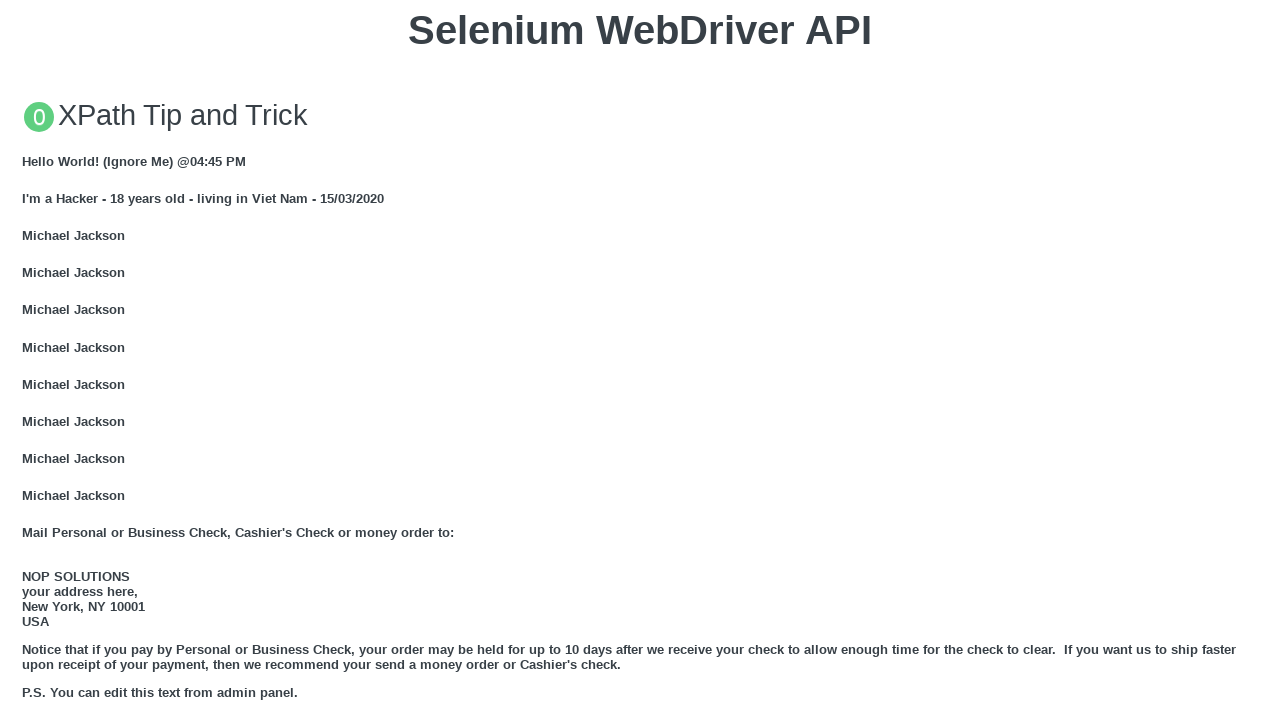

Clicked button to trigger JavaScript prompt dialog at (640, 360) on xpath=//button[text()='Click for JS Prompt']
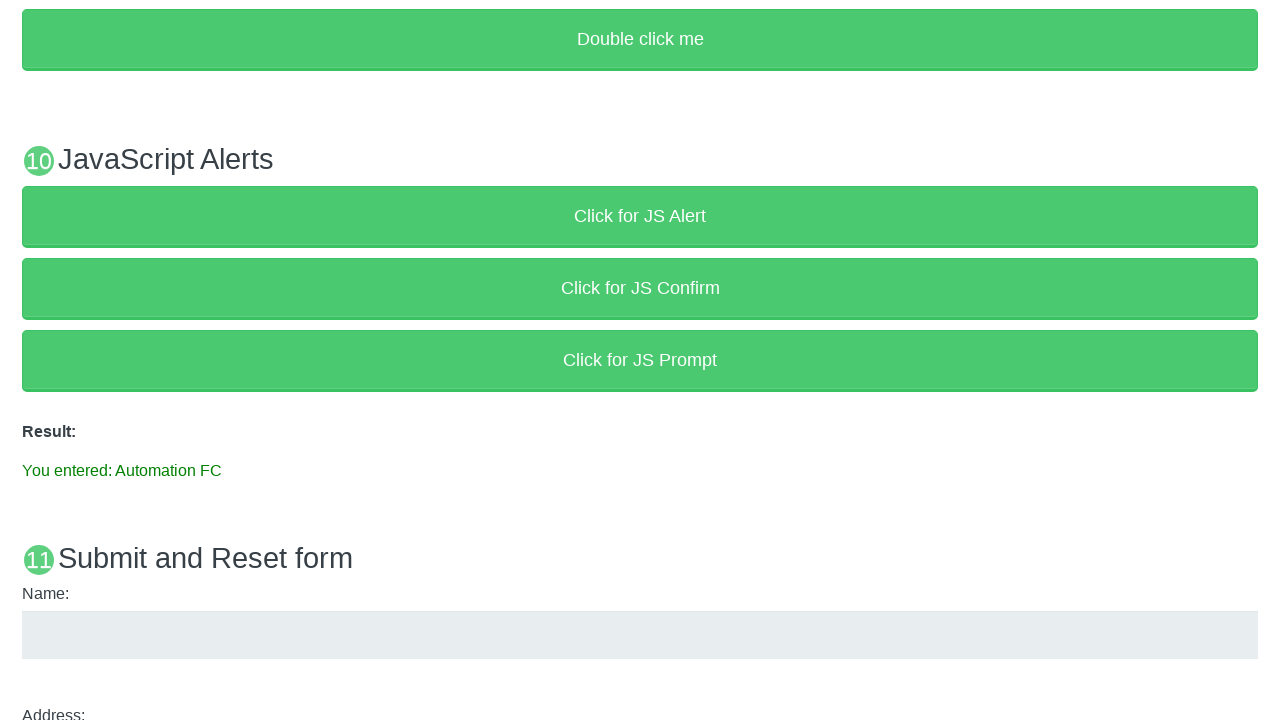

Waited for result element to appear after prompt acceptance
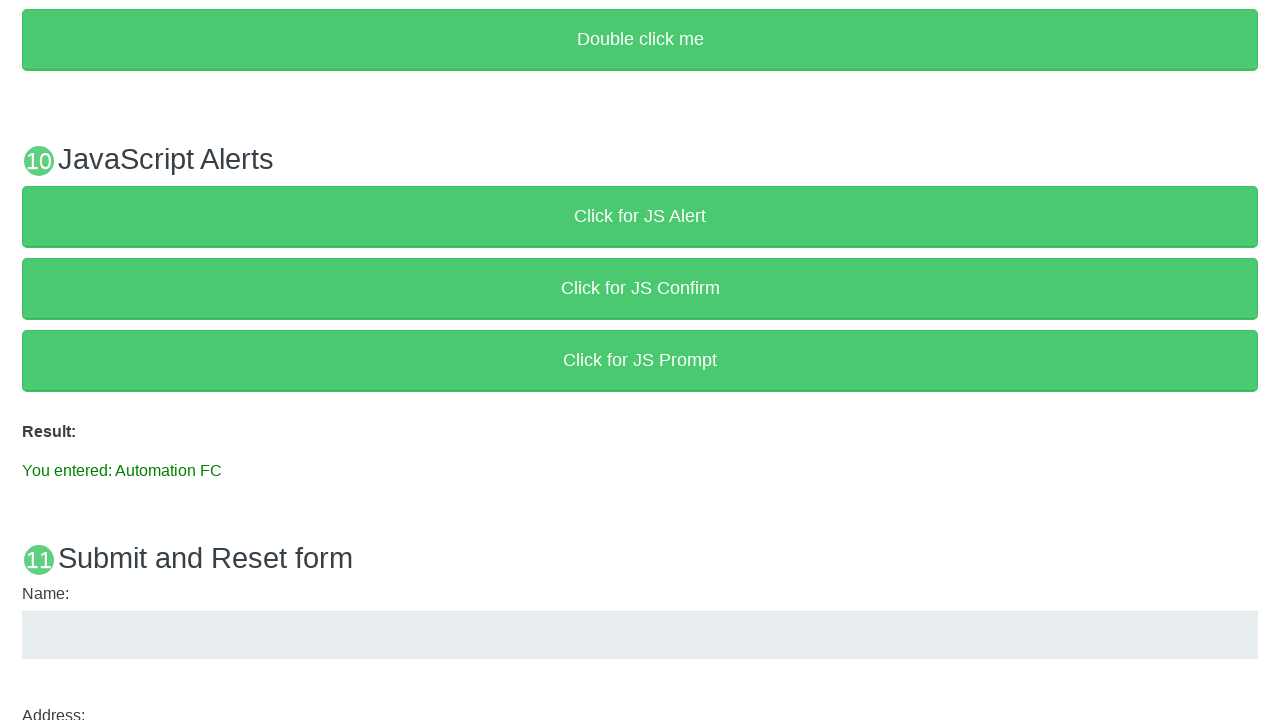

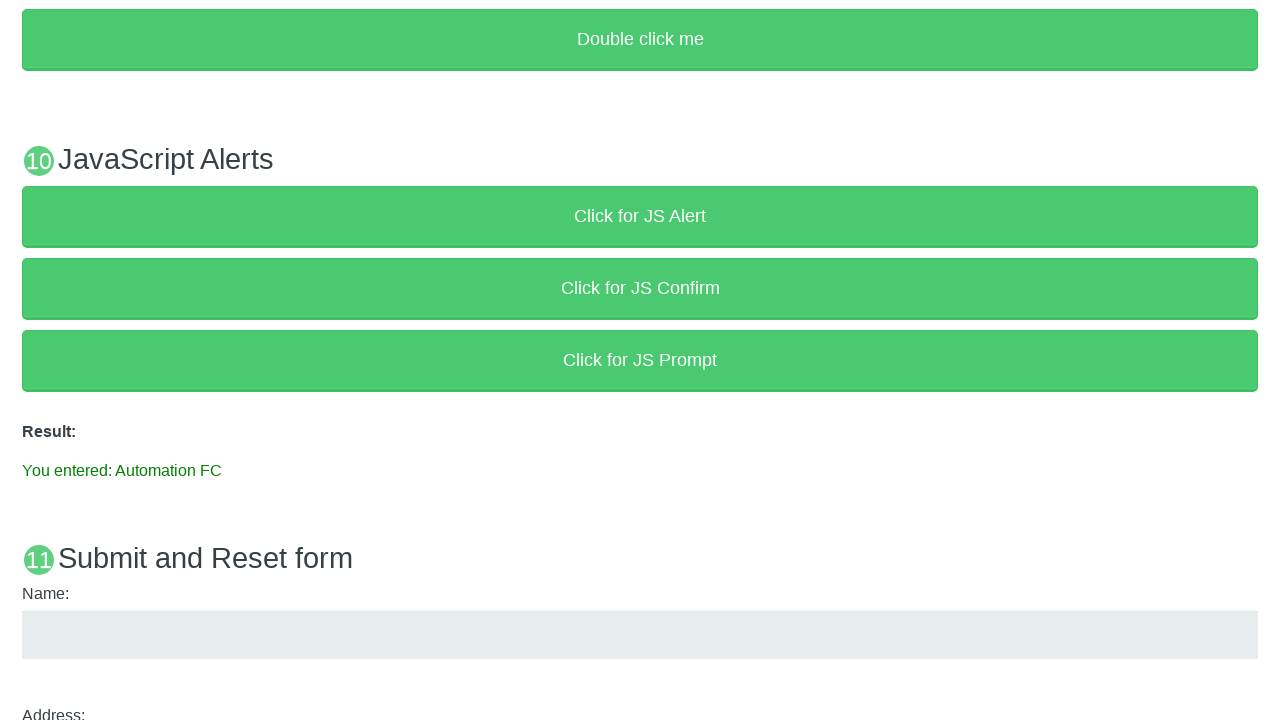